Calculates a mathematical value to find a specific link, clicks it, then fills out a form with personal information.

Starting URL: http://suninjuly.github.io/find_link_text

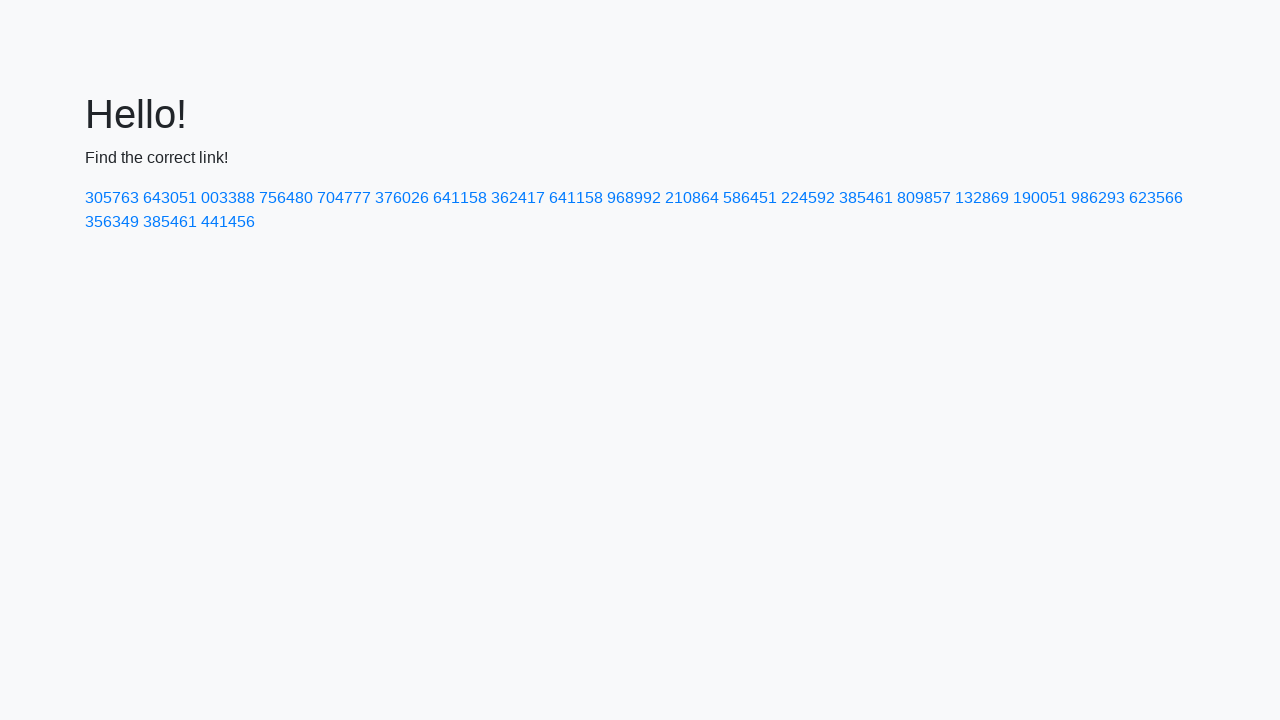

Calculated link text value: 224592
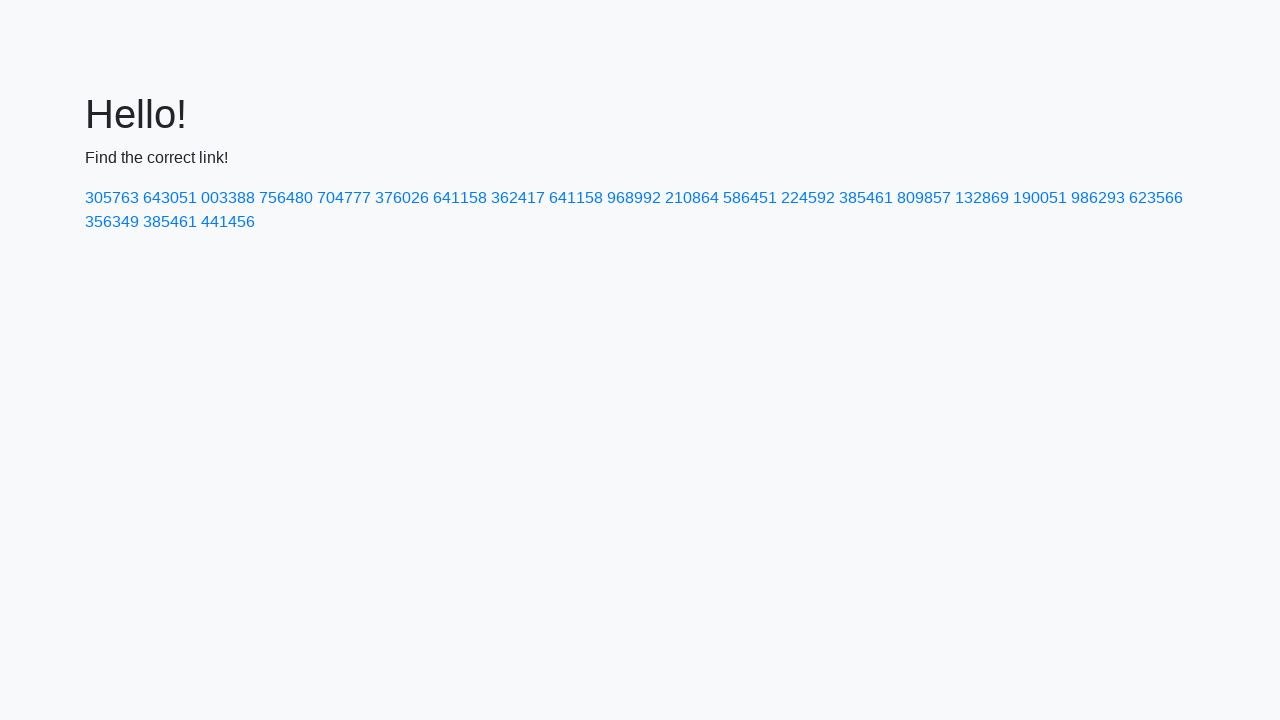

Clicked link with text '224592' at (808, 198) on text=224592
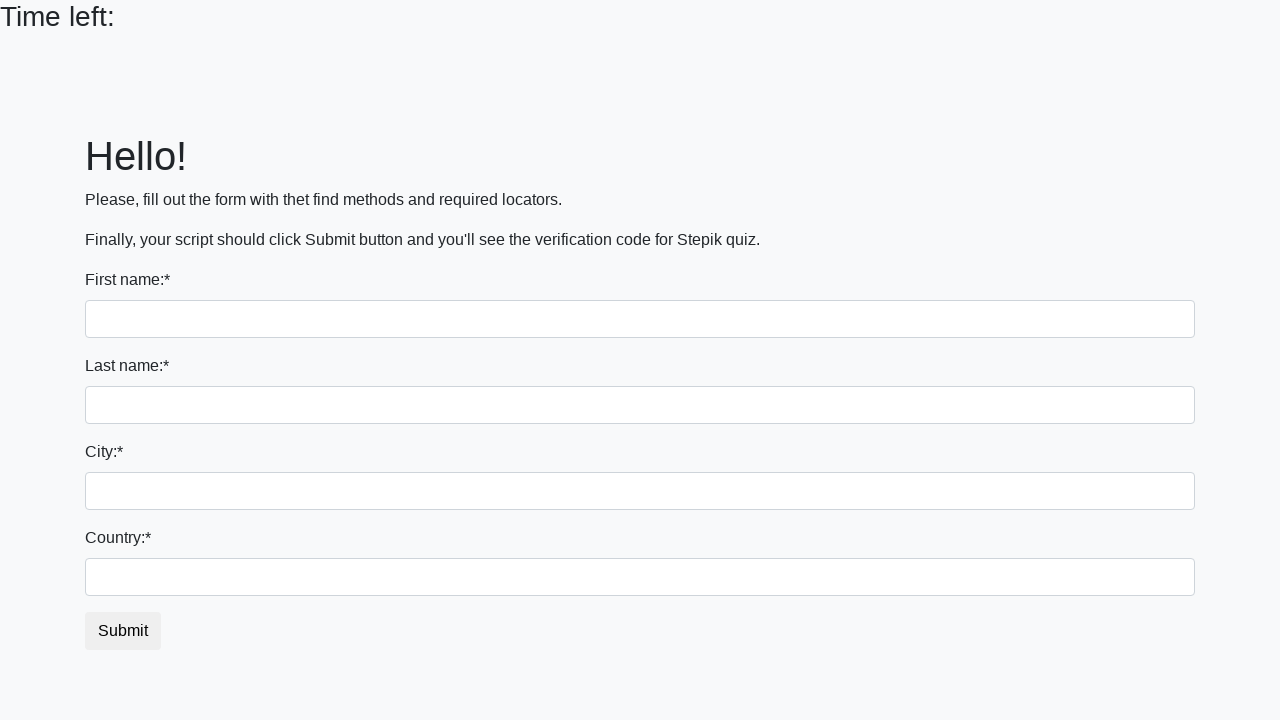

Filled first name field with 'Ivan' on input
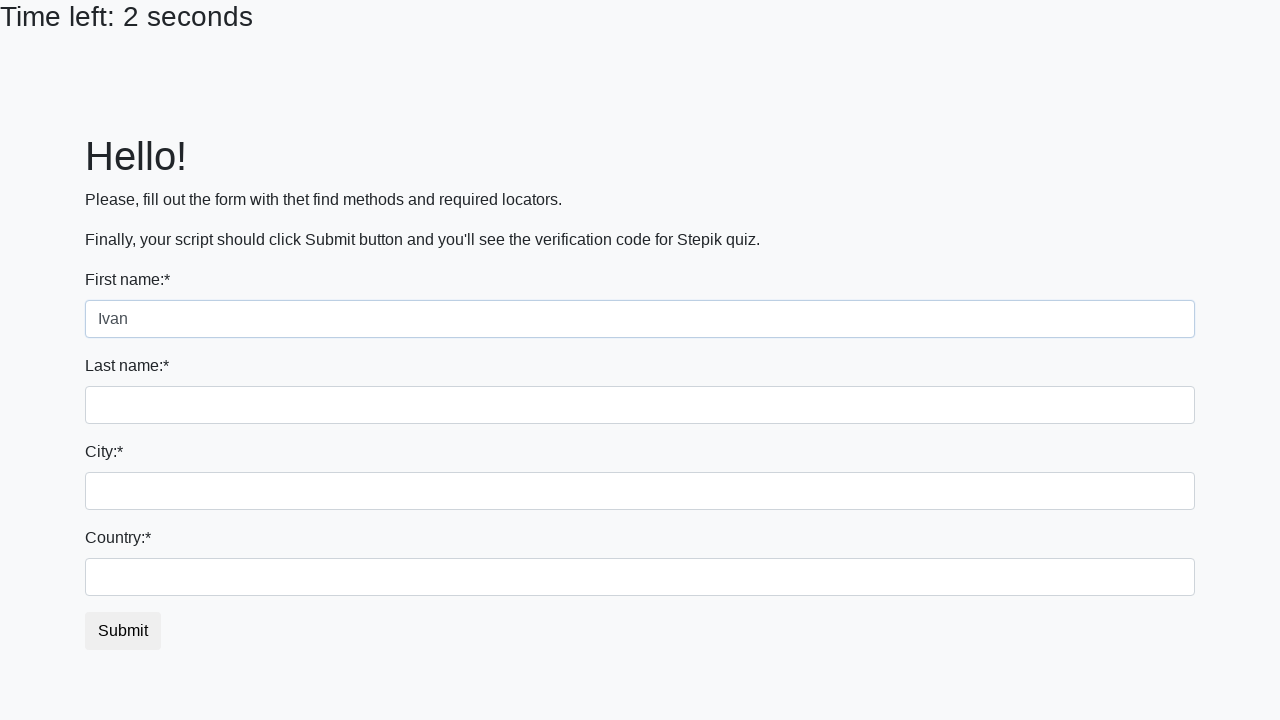

Filled last name field with 'Petrov' on input[name='last_name']
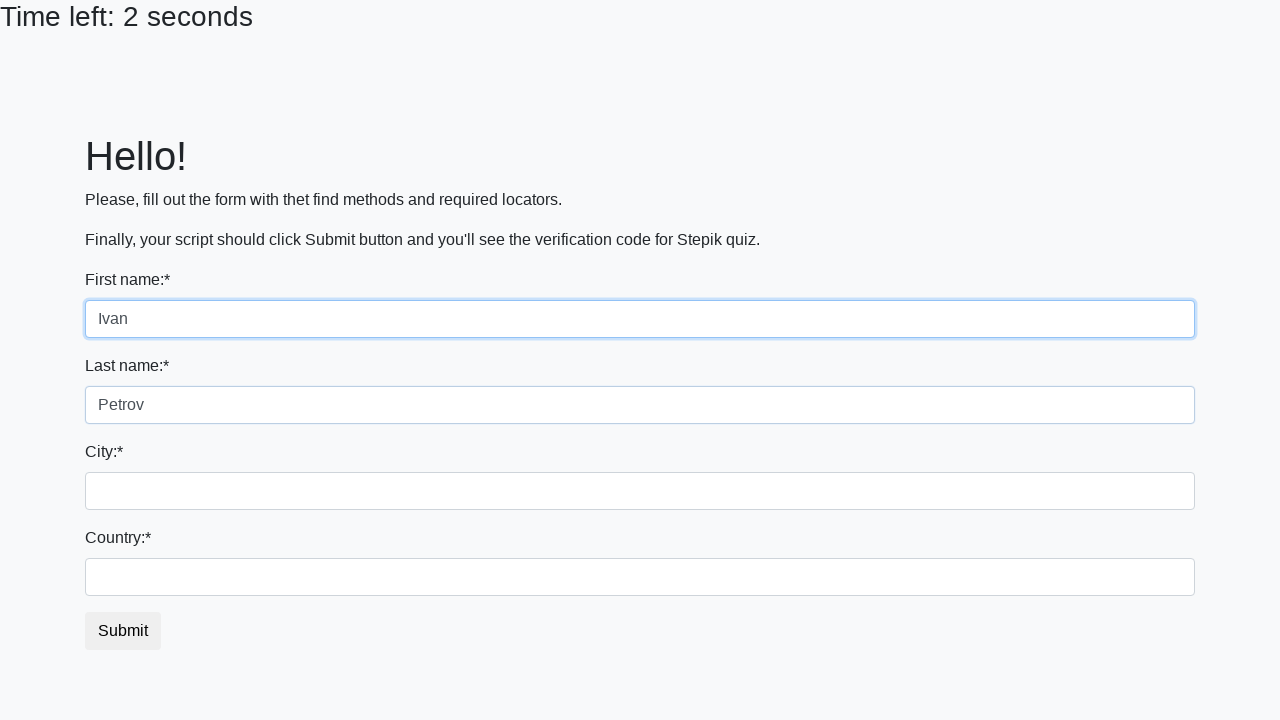

Filled city field with 'Smolensk' on .city
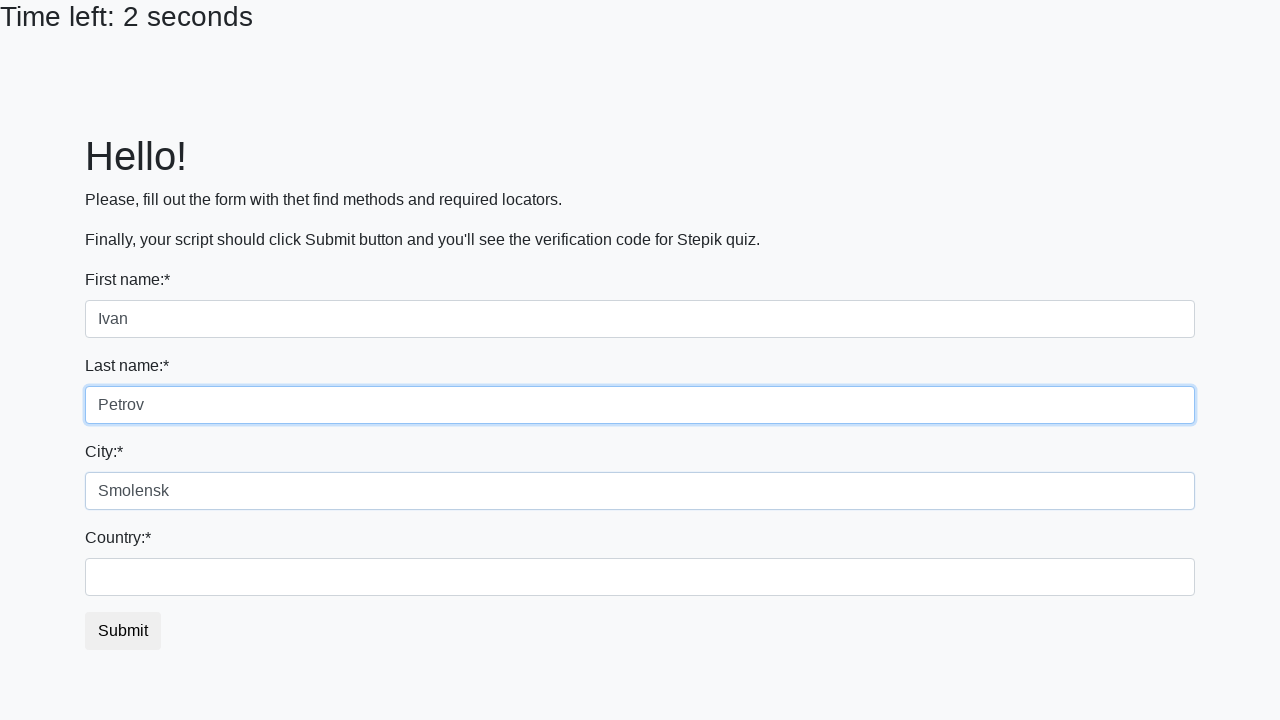

Filled country field with 'Russia' on #country
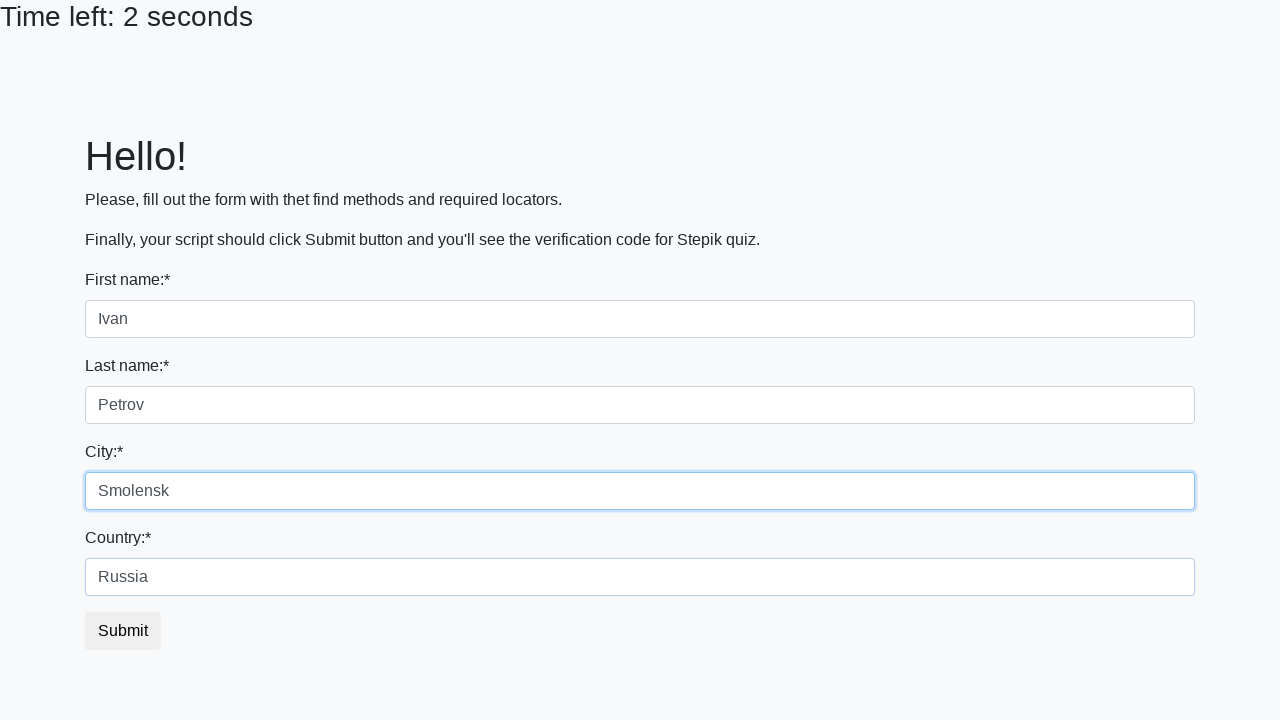

Clicked submit button to complete form submission at (123, 631) on button.btn
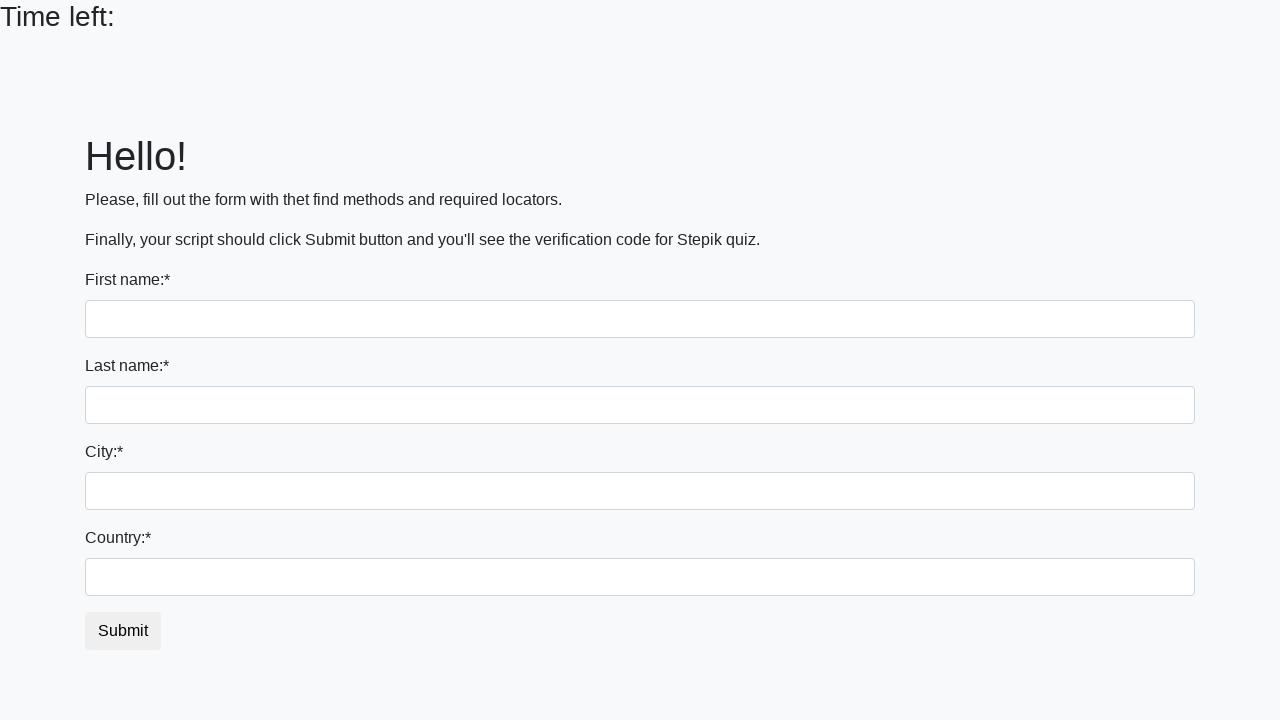

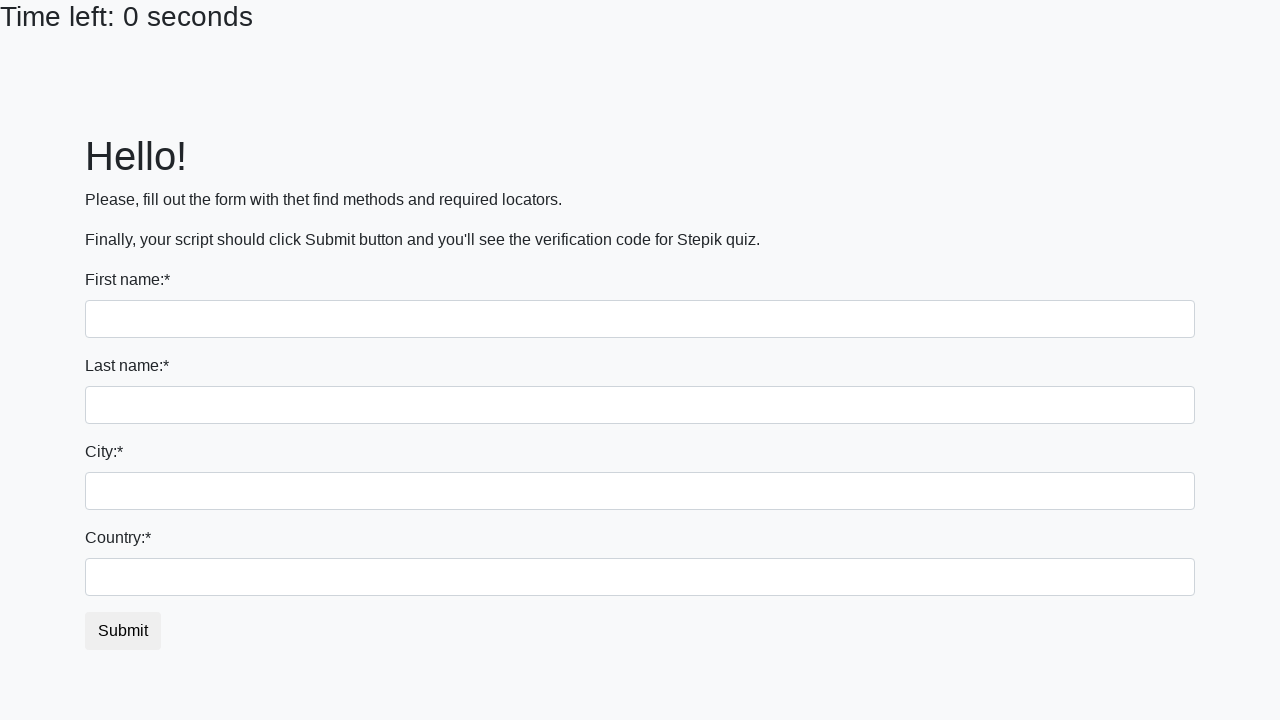